Navigates to a test automation practice website and clicks on a link containing the text "Hidden"

Starting URL: https://testautomationpractice.blogspot.com/

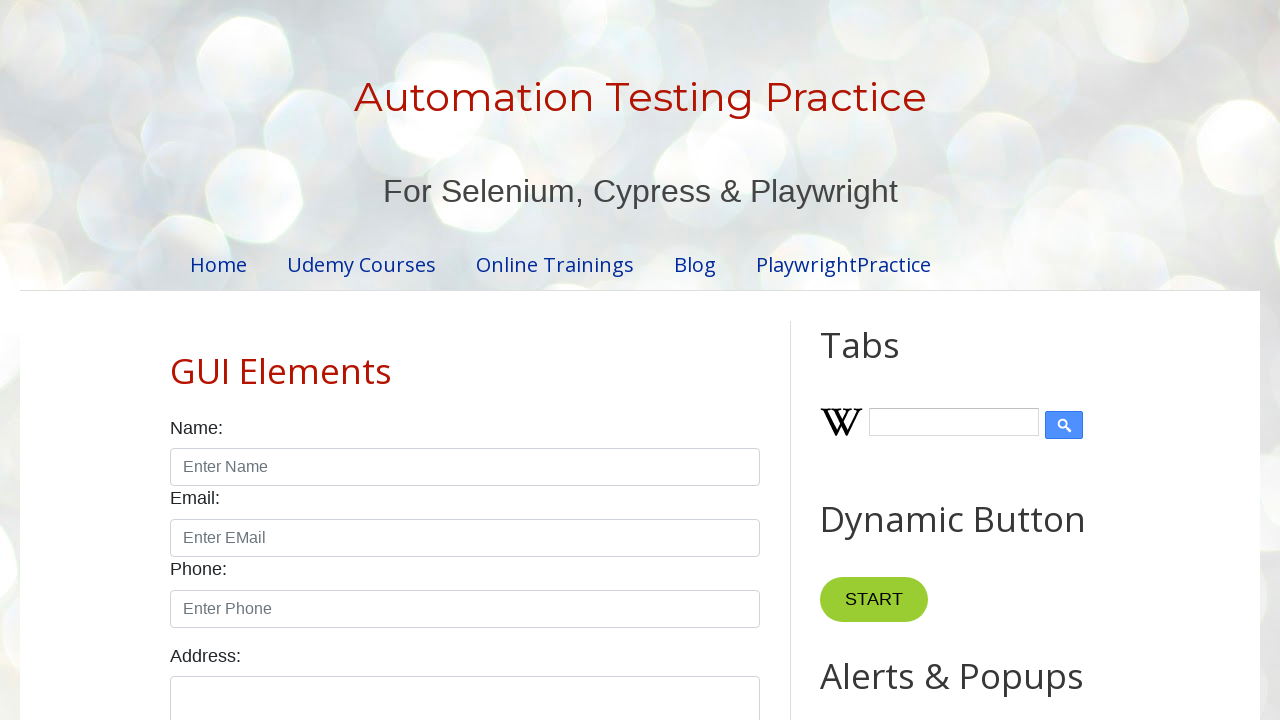

Navigated to test automation practice website
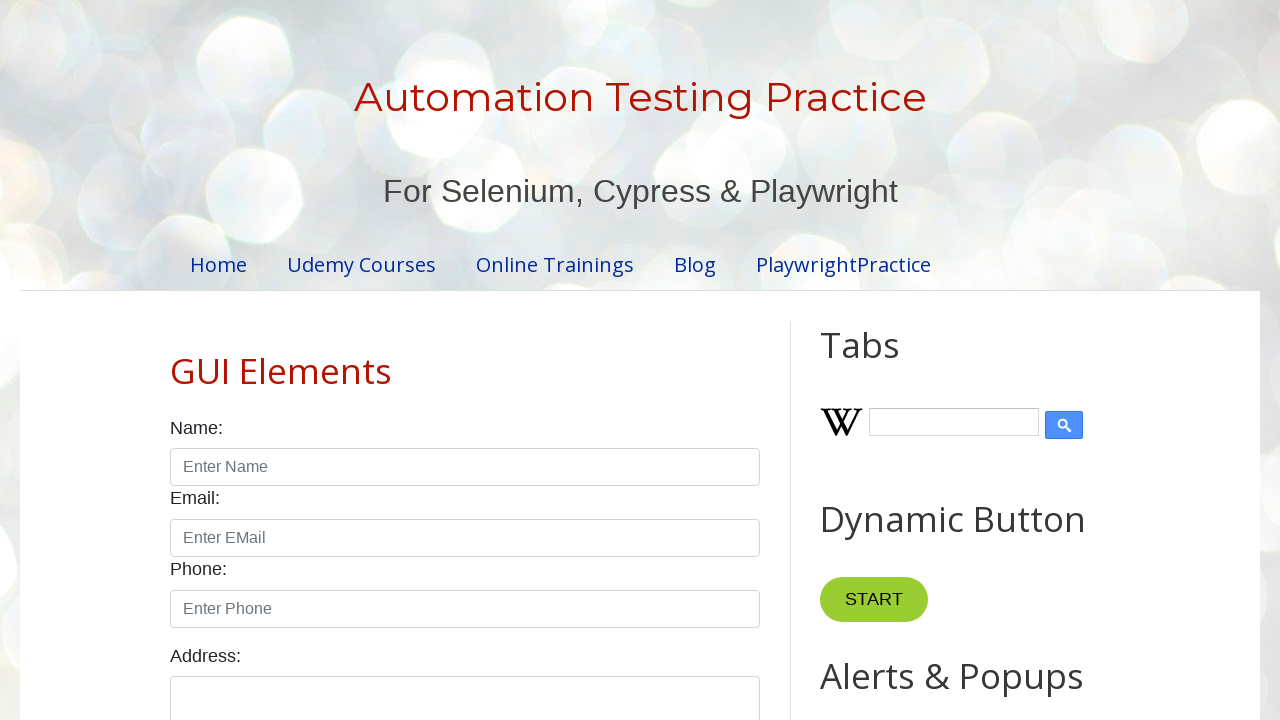

Clicked on link containing 'Hidden' text at (290, 568) on a:has-text('Hidden')
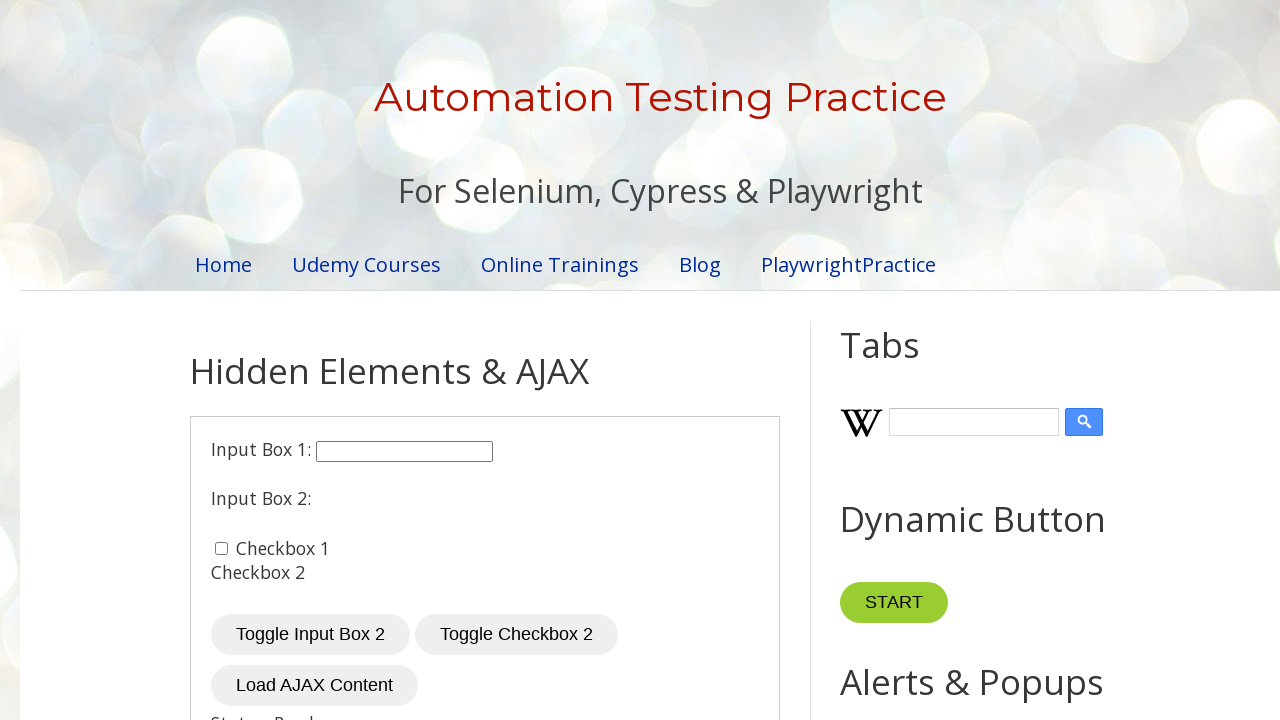

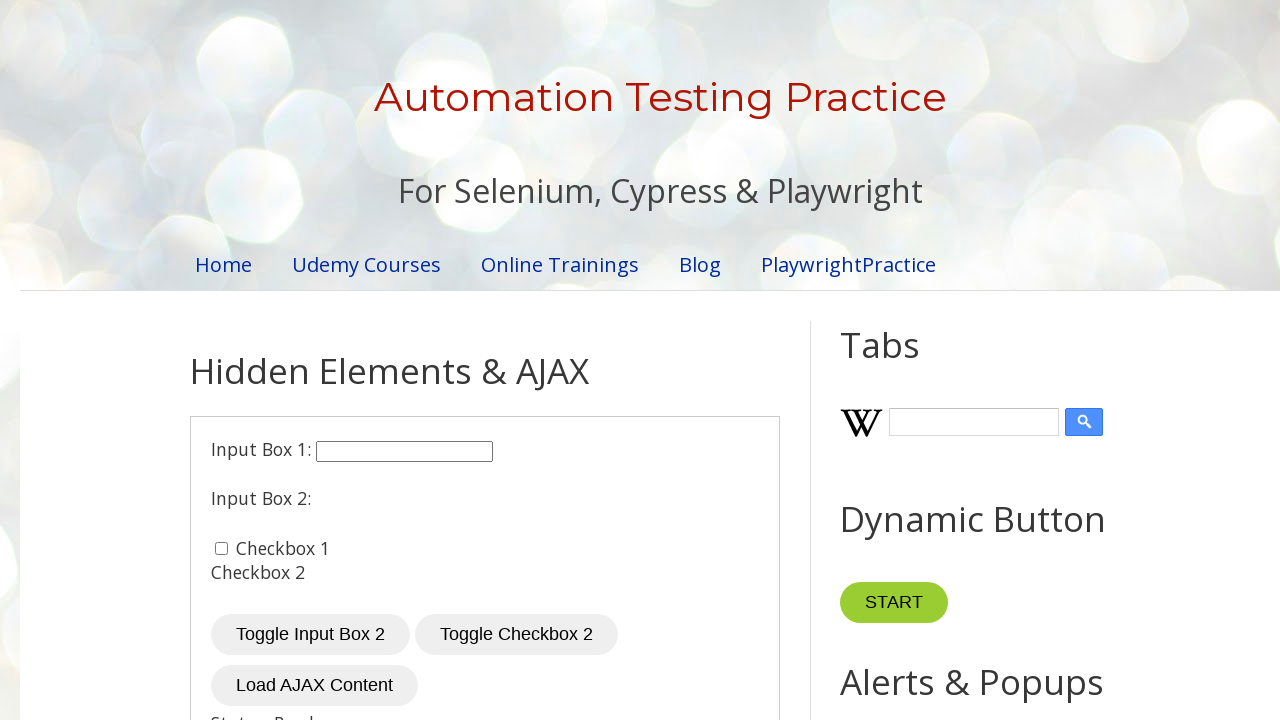